Tests various XPath element finding methods on the DemoQA text box page by locating form elements using different XPath strategies including contains, starts-with, position, ancestor, descendant, following, sibling, parent, and child selectors

Starting URL: https://demoqa.com/text-box

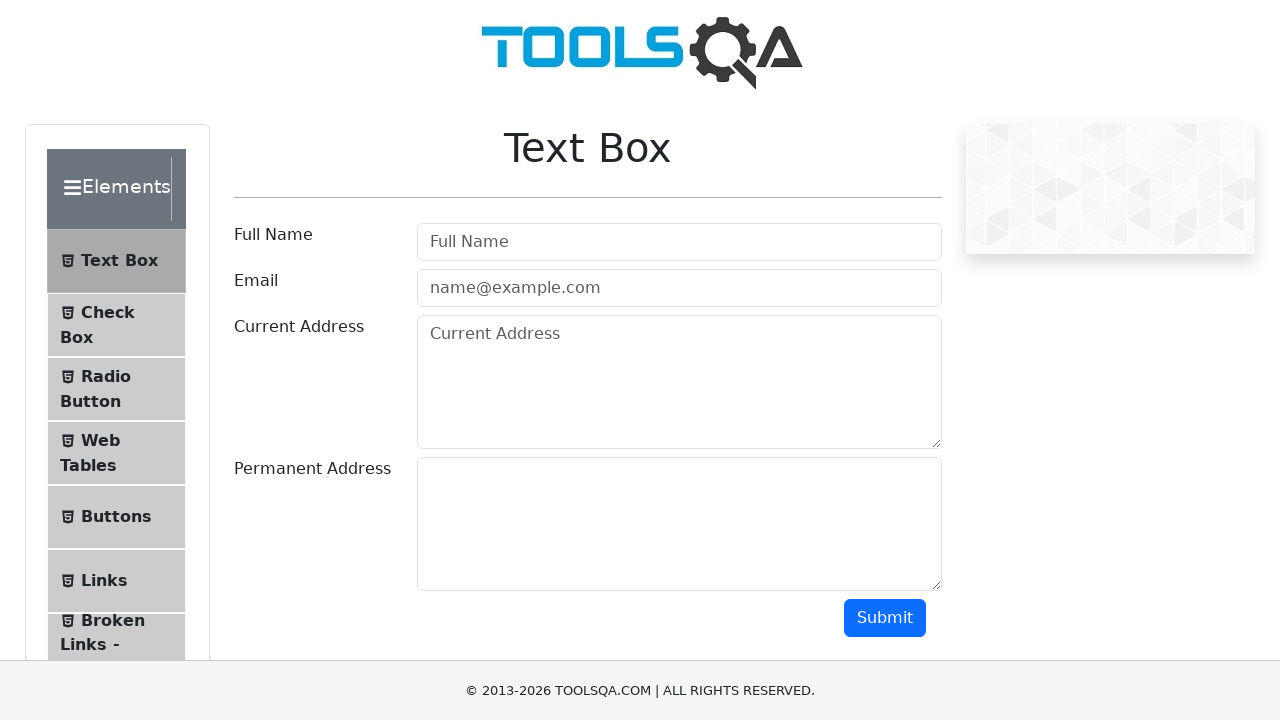

Navigated to DemoQA text box page
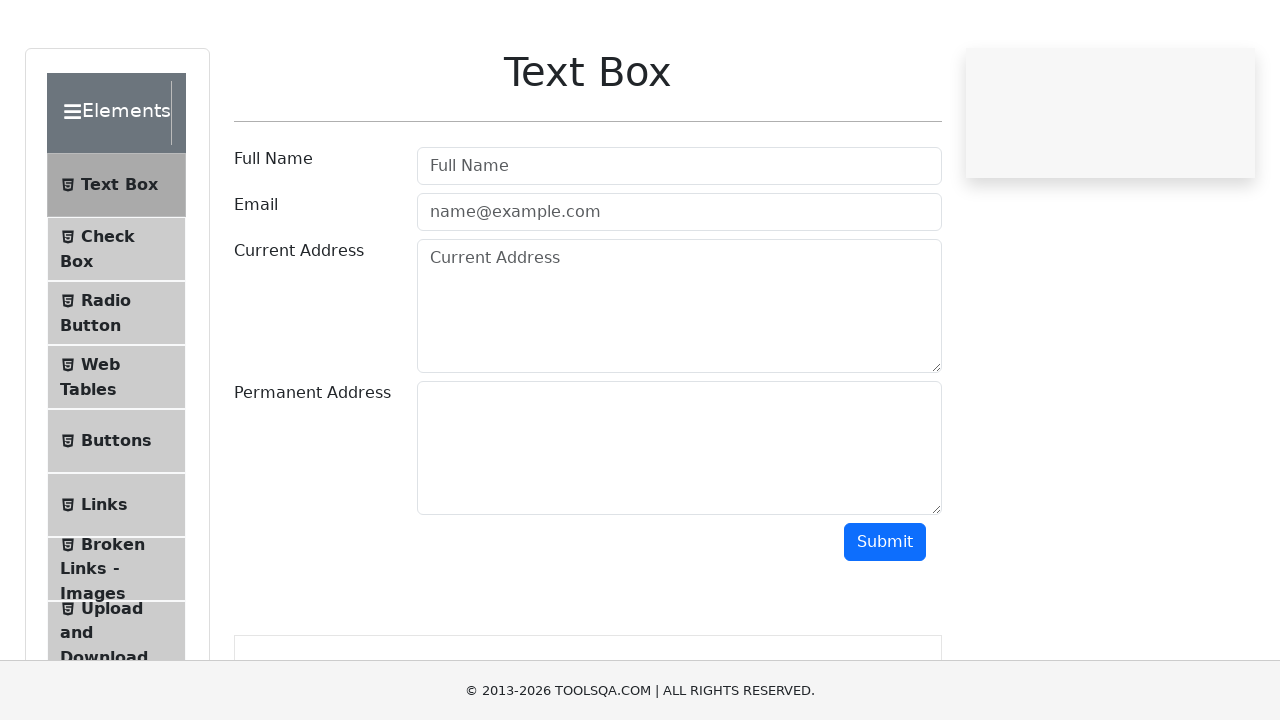

Located form element with id 'userForm' using XPath
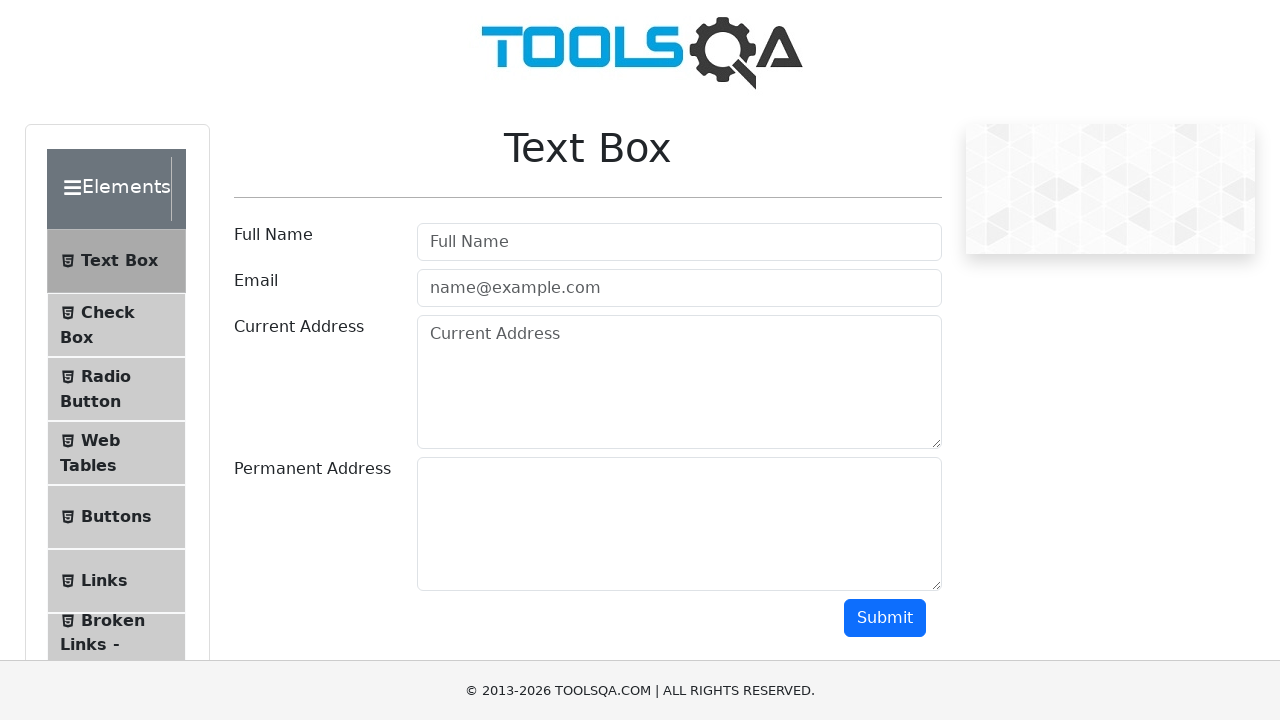

Located current form node using self axis (.)
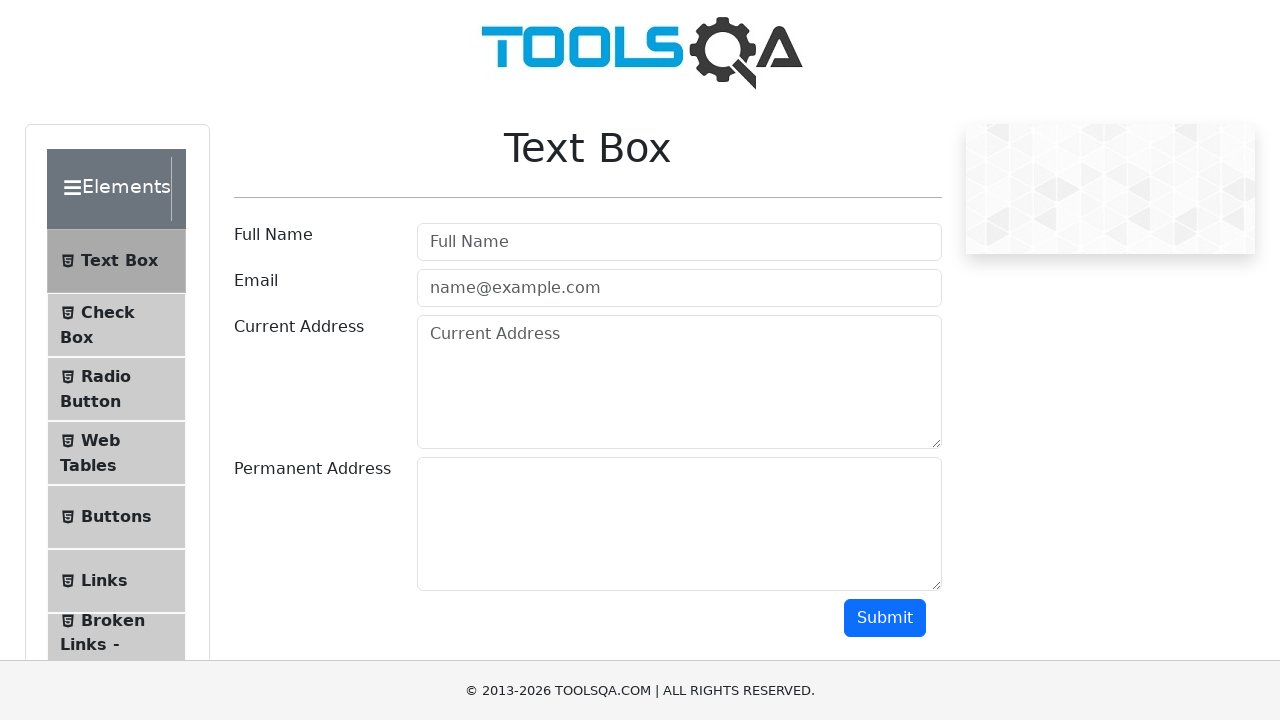

Retrieved and printed current node id attribute
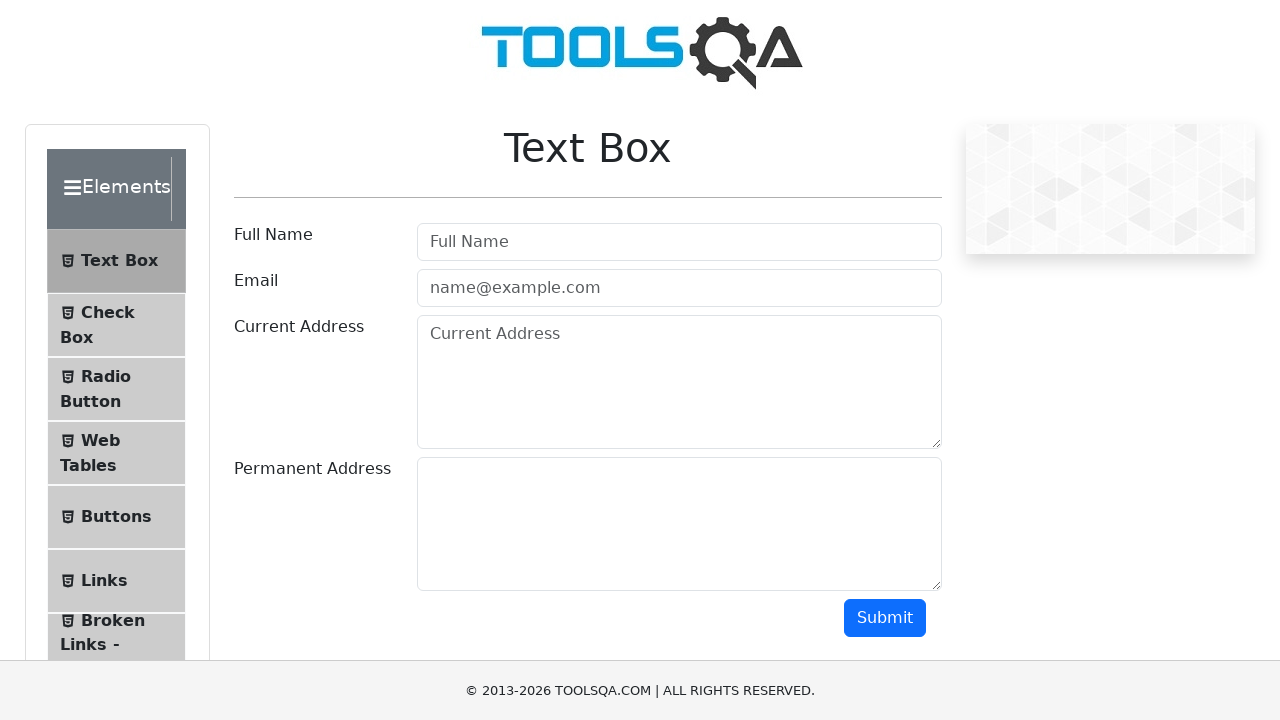

Located parent node of form element using parent axis (..)
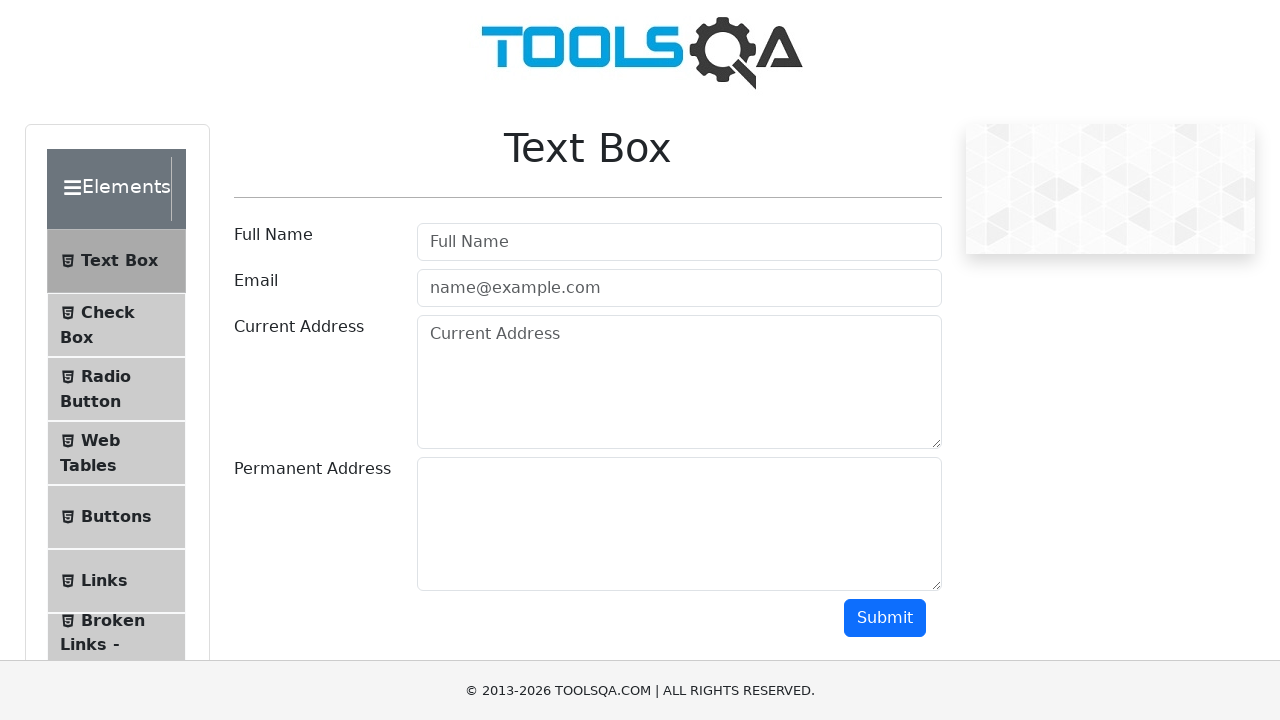

Retrieved and printed parent node class attribute
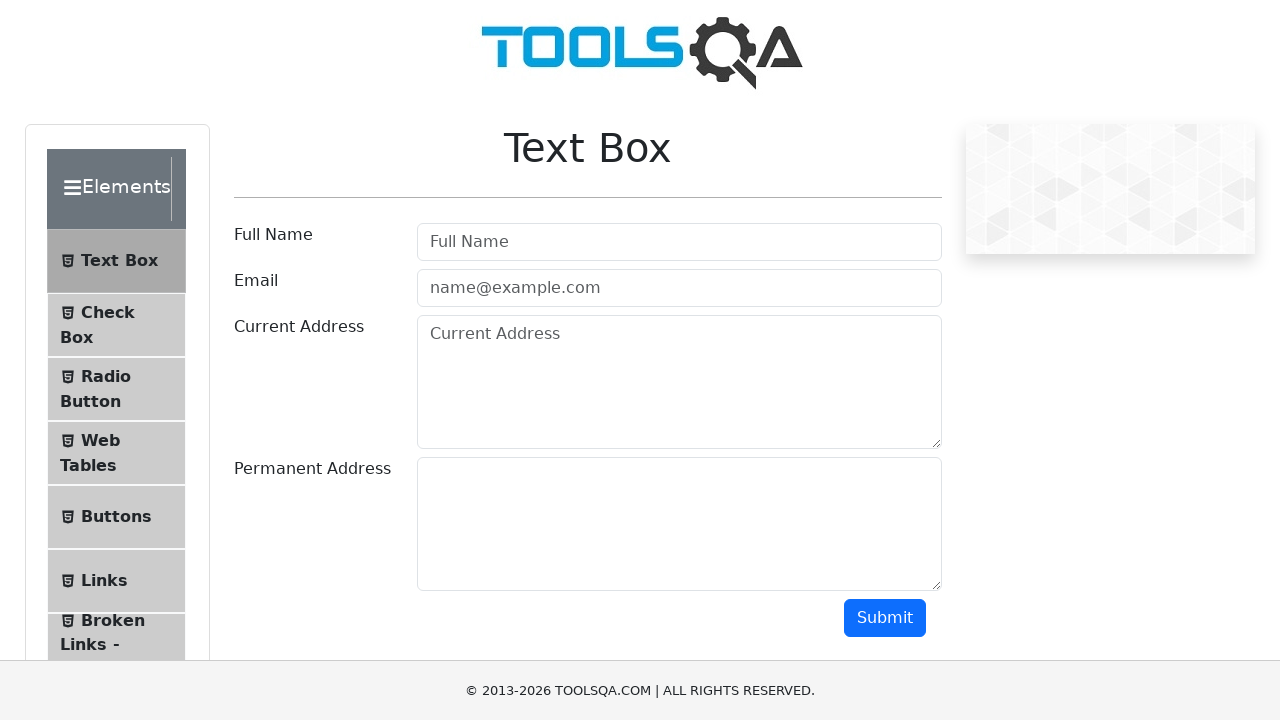

Located email input using XPath contains() function for placeholder
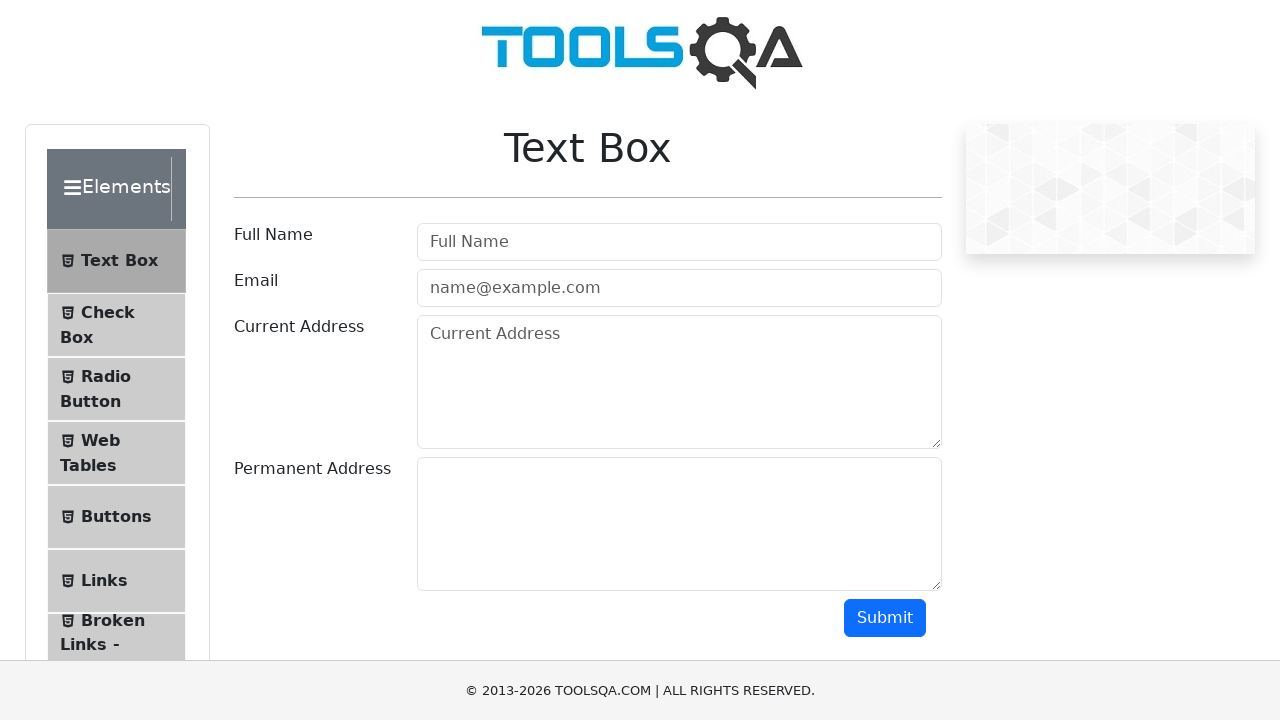

Located email input using XPath starts-with() function for placeholder
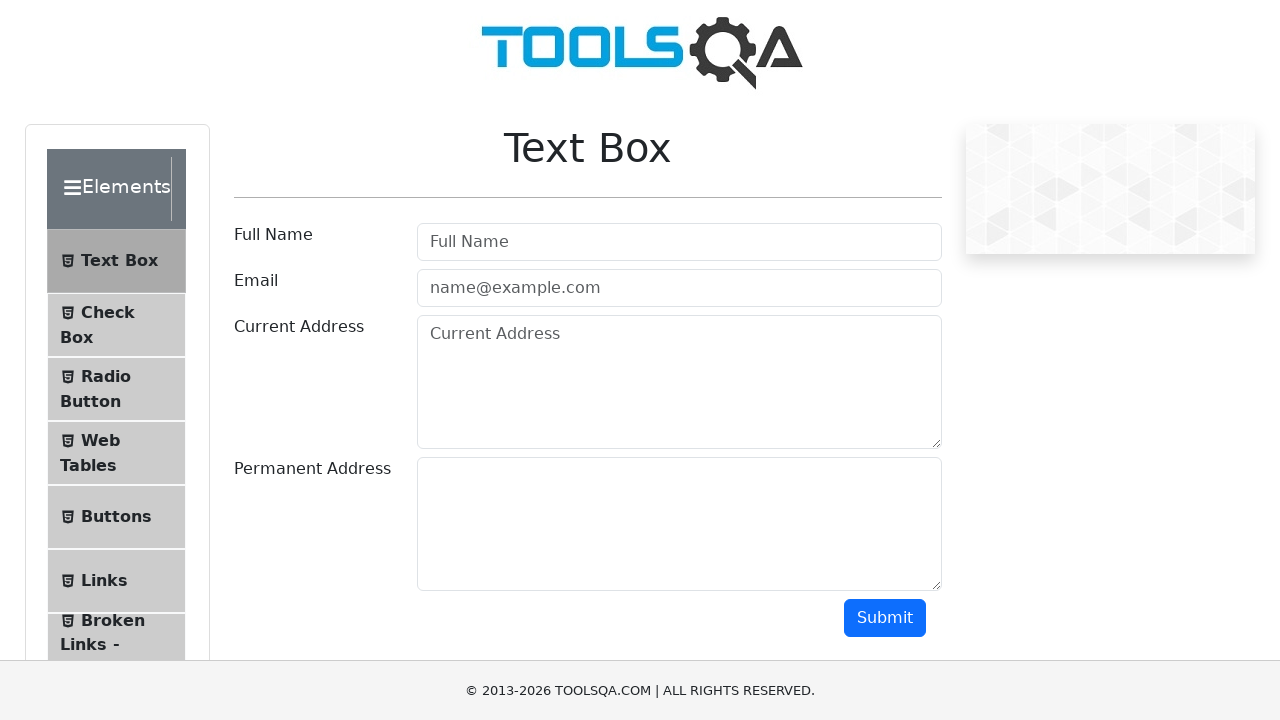

Located element using XPath position() function to select first matching col-md div
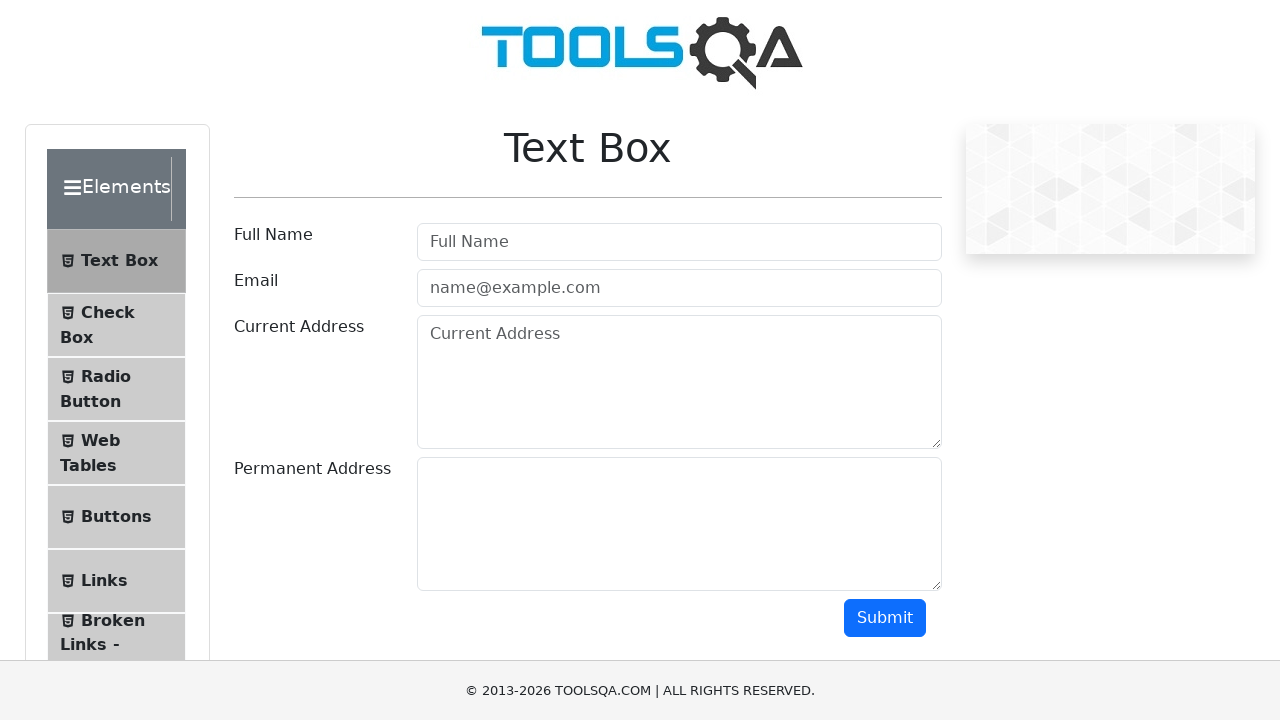

Located span element matching exact text 'Text Box'
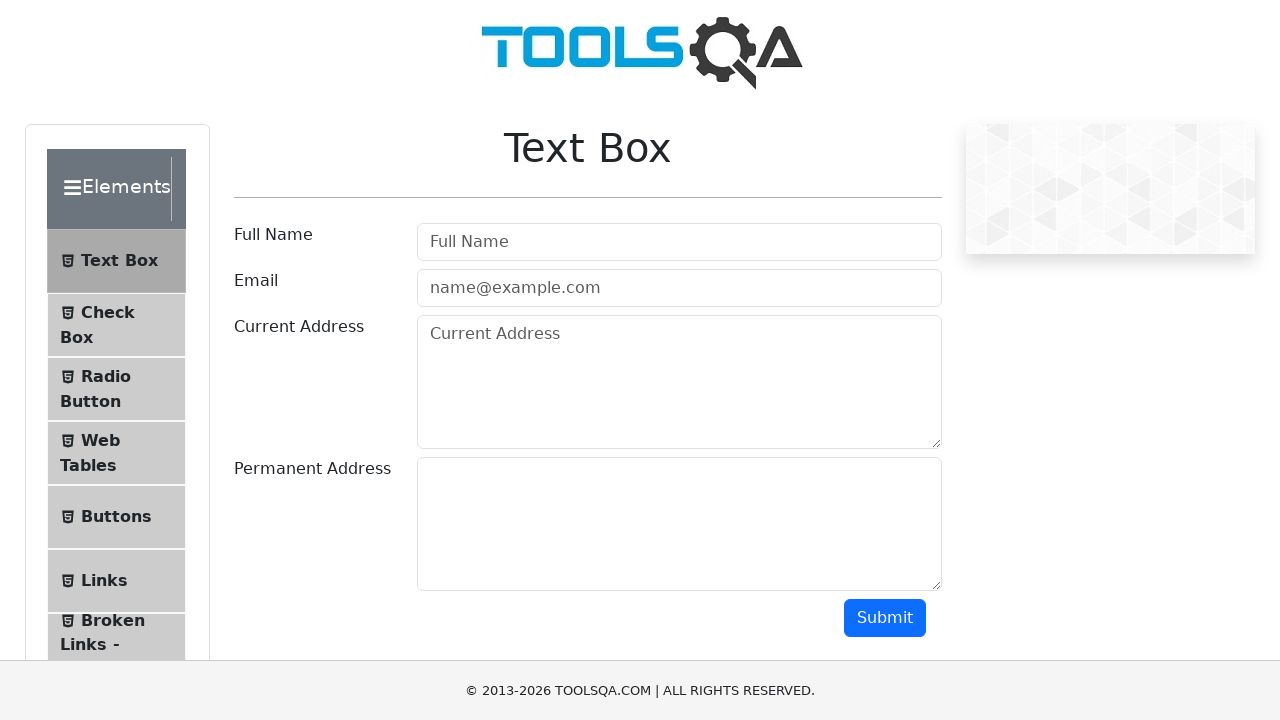

Located ancestor div element using XPath ancestor axis
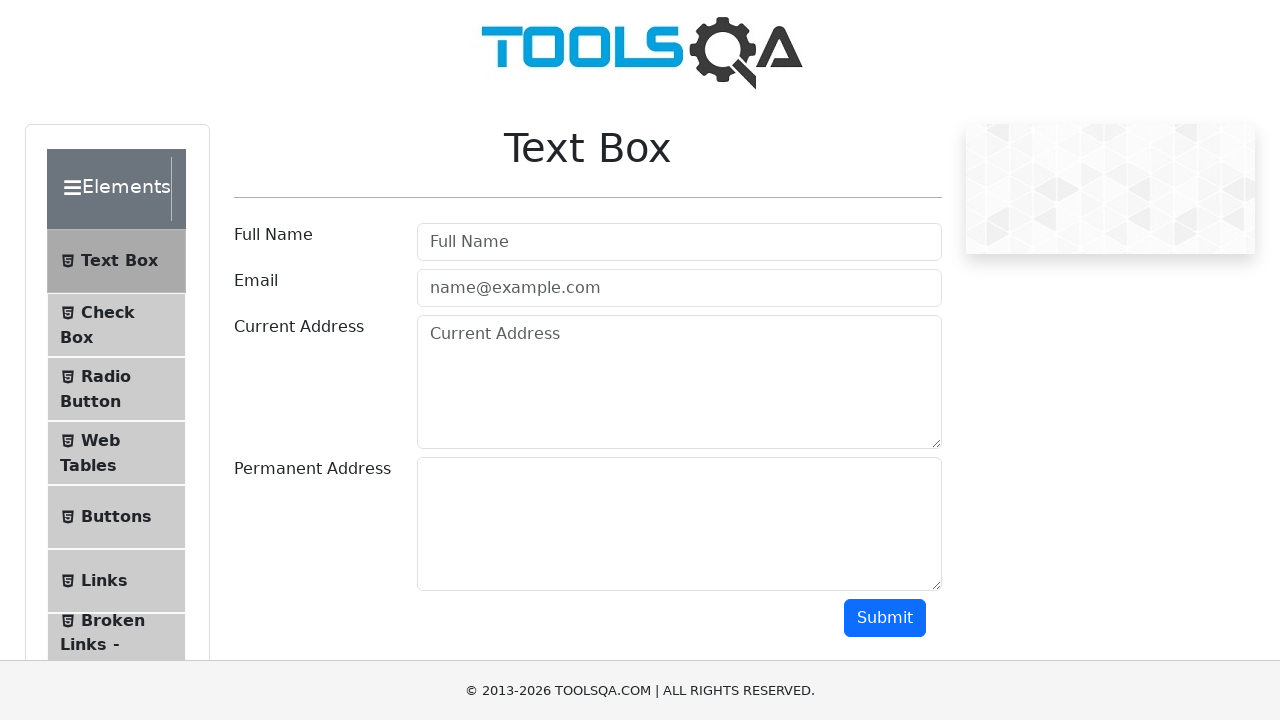

Located descendant input element using XPath descendant axis
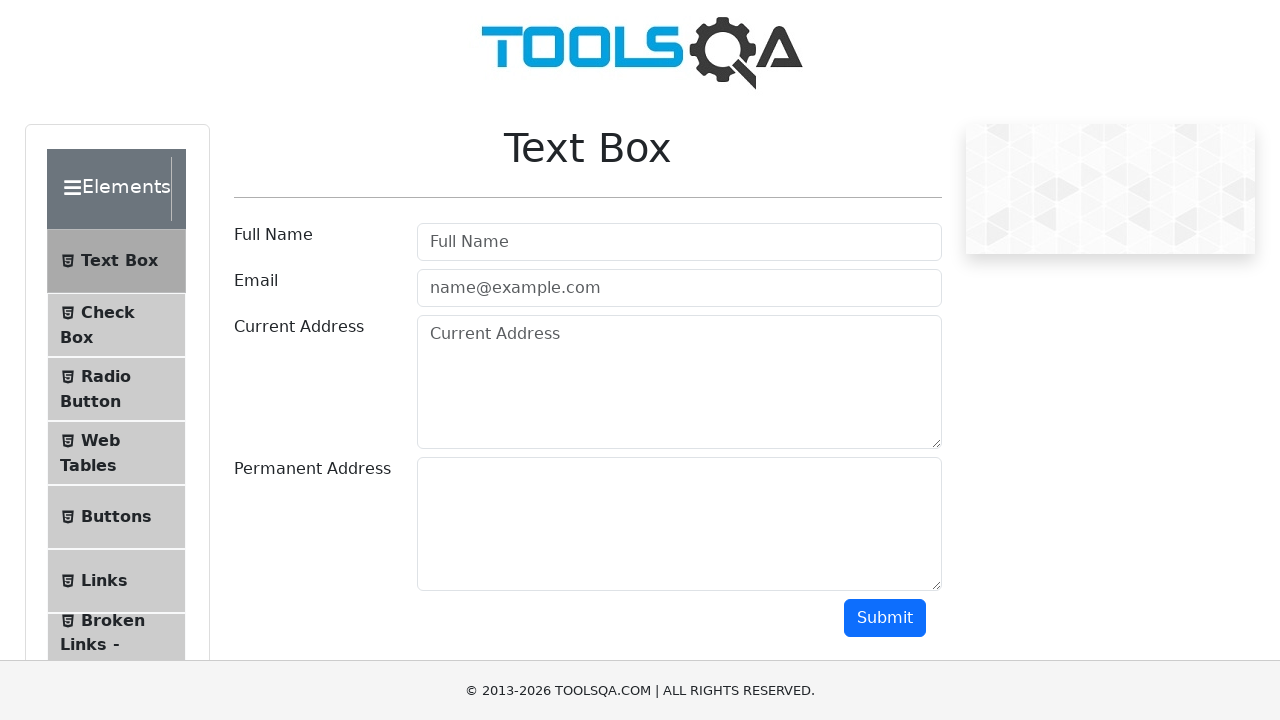

Located following div element using XPath following axis
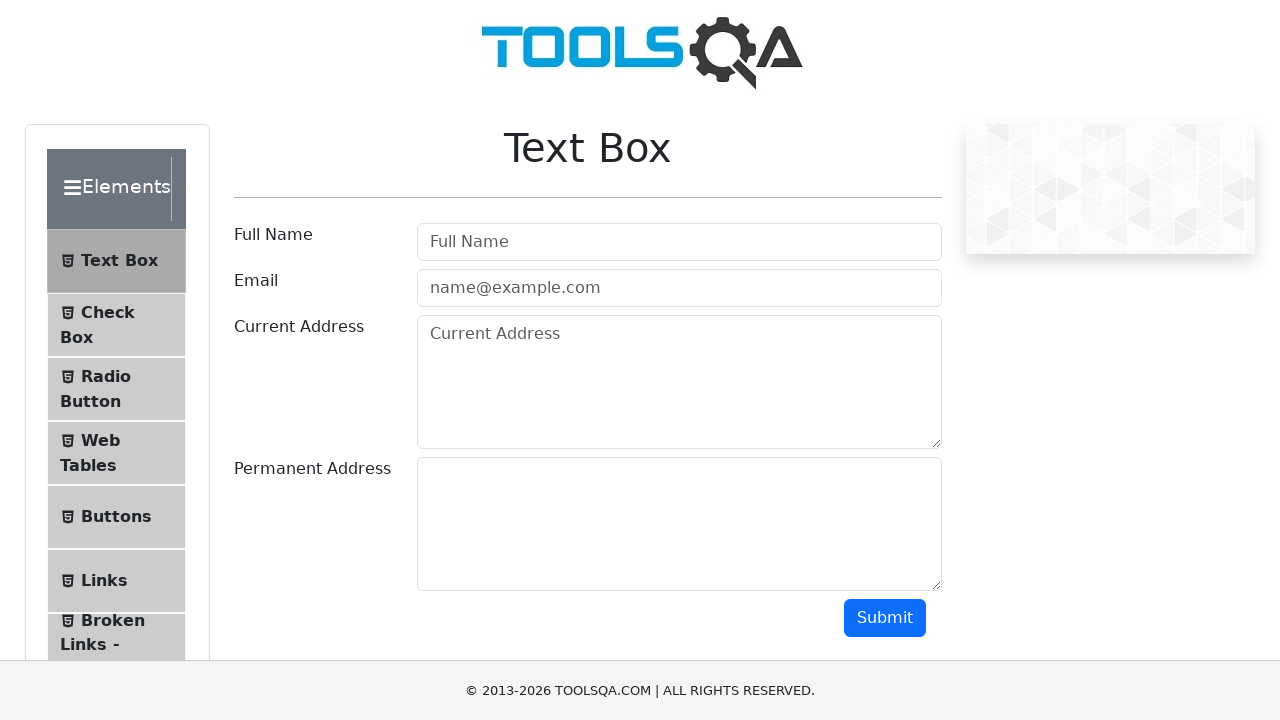

Located following sibling div element using XPath following-sibling axis
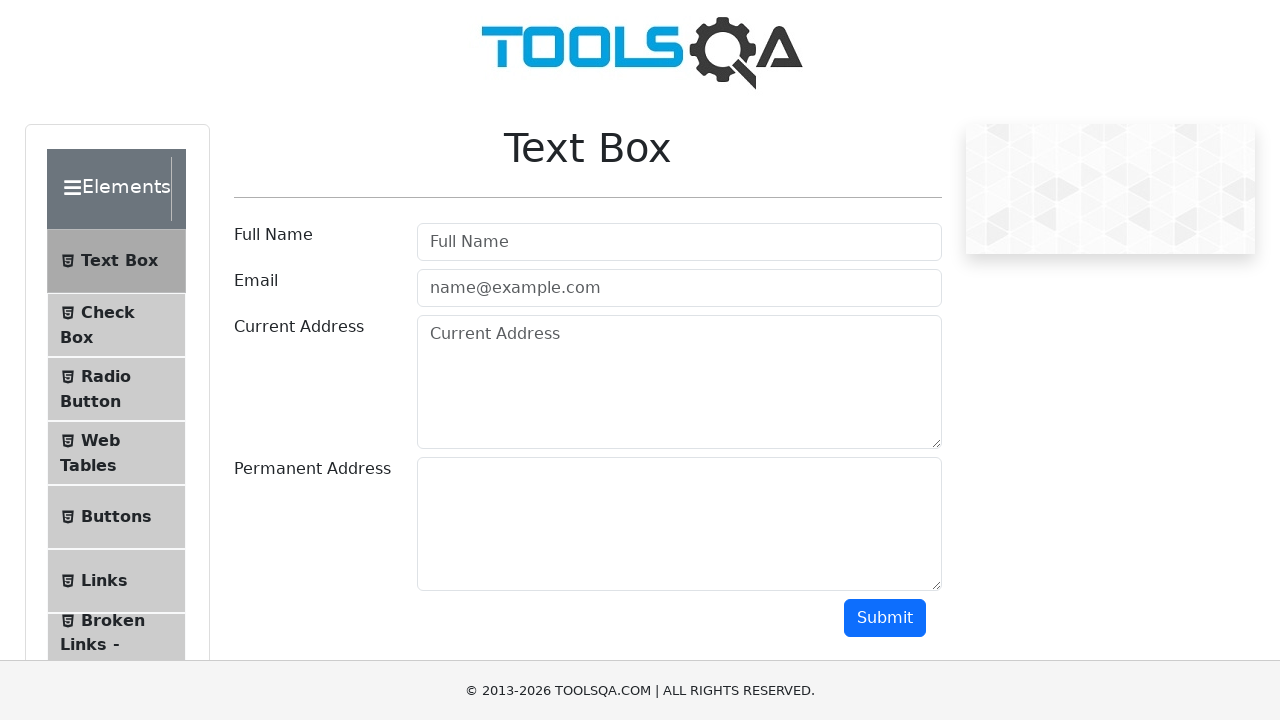

Located preceding sibling div element using XPath preceding-sibling axis
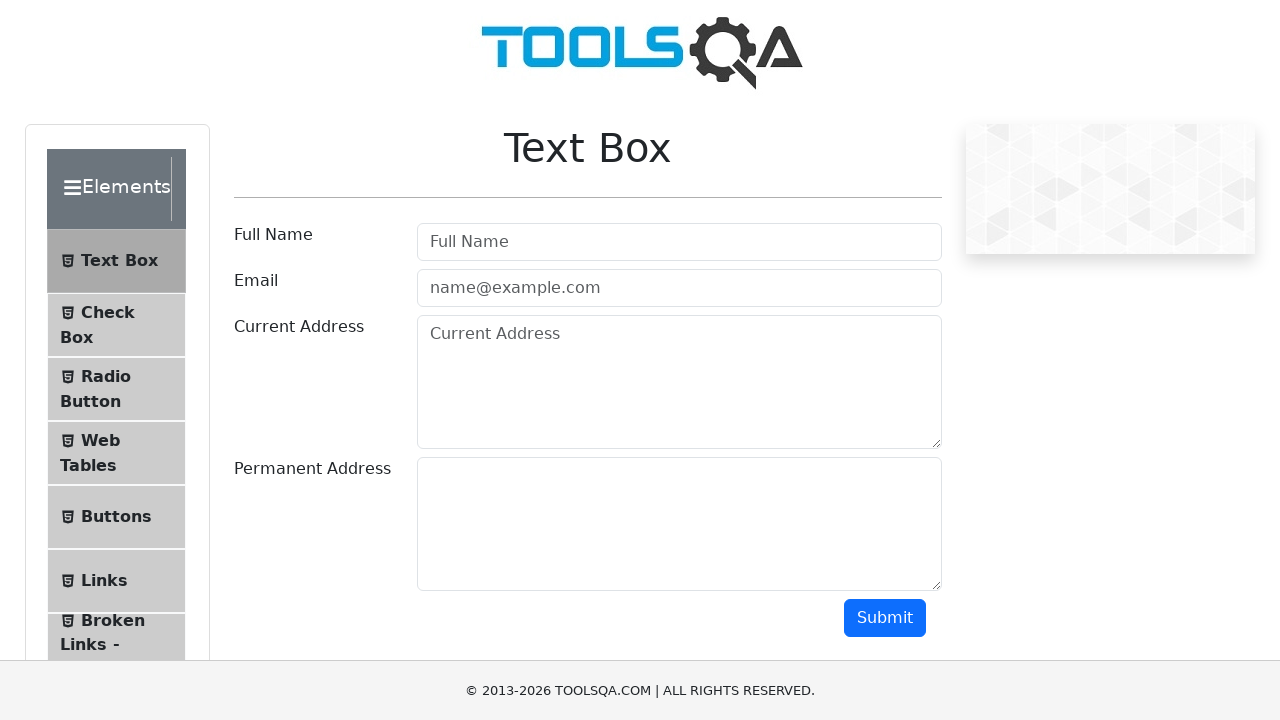

Located child div elements using XPath child axis
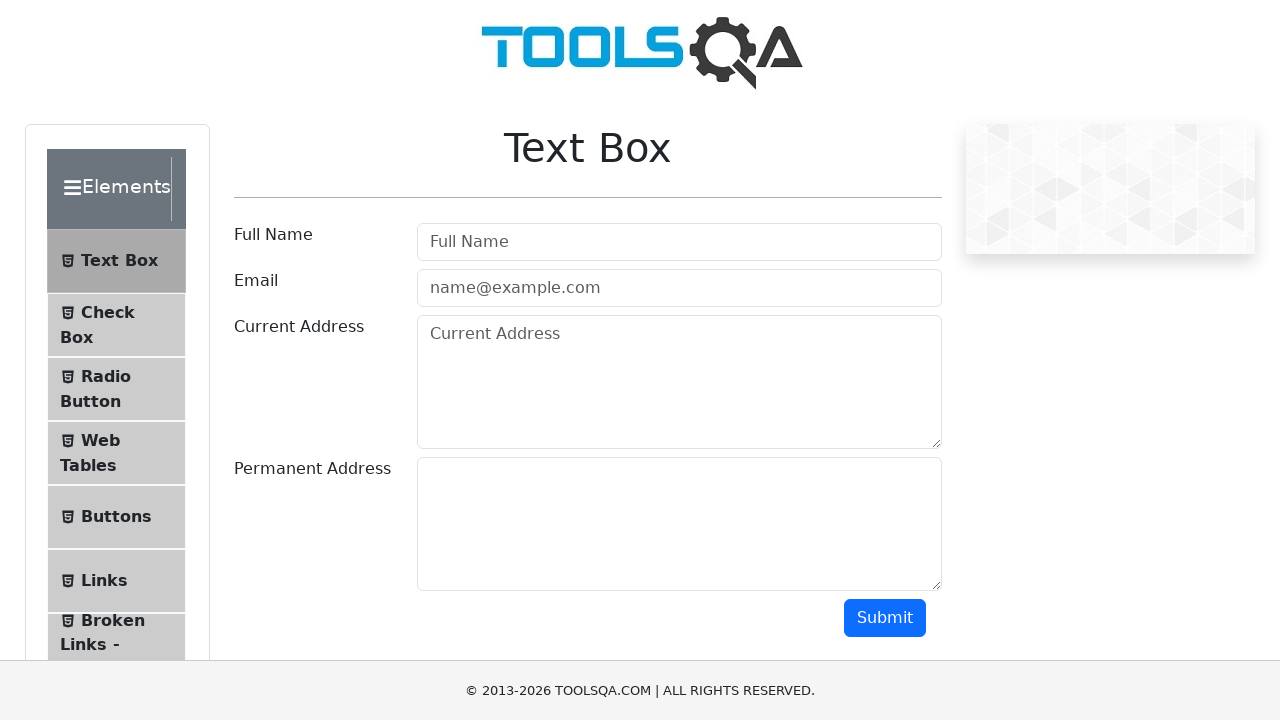

Located parent div element using XPath parent axis
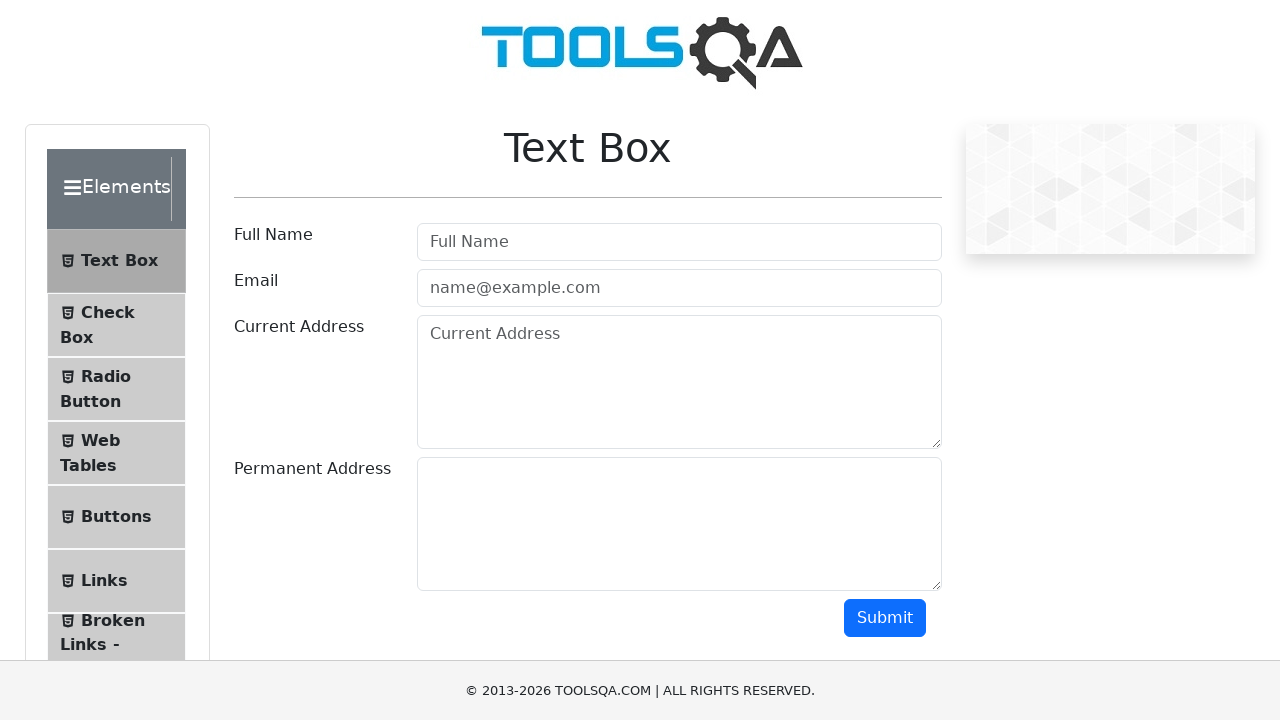

Located root email input element by id
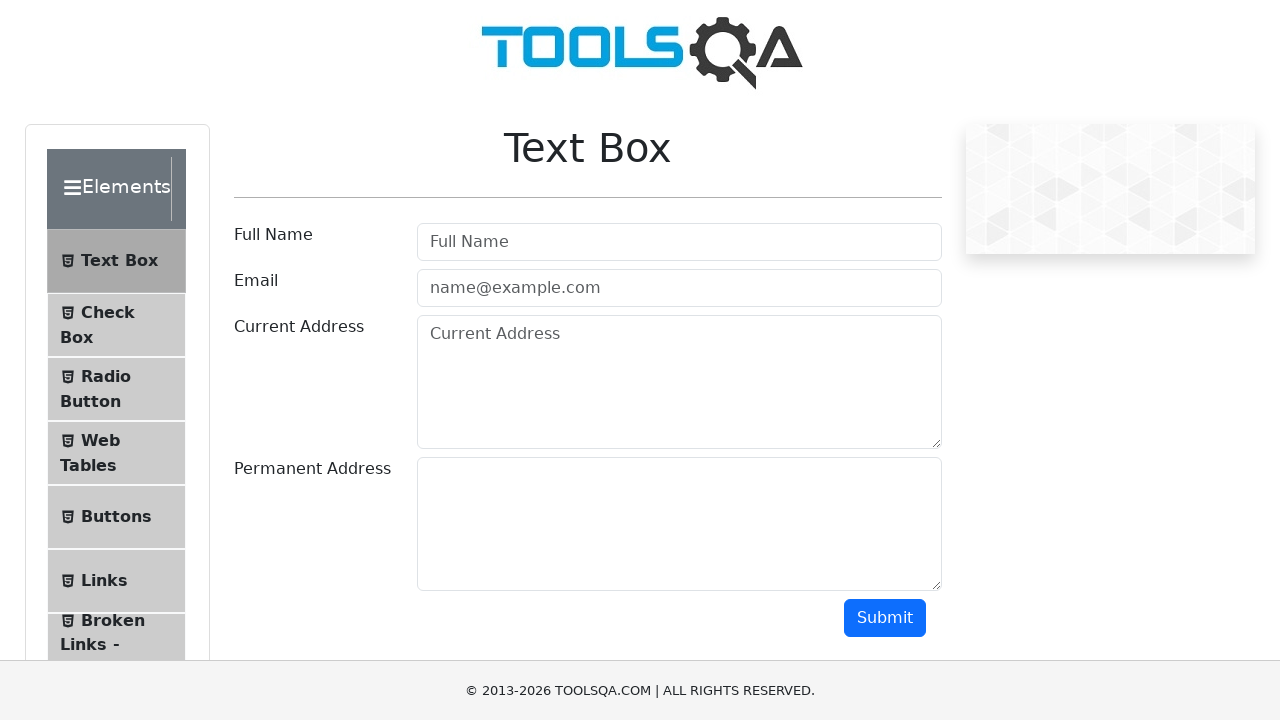

Located parent of email input using parent axis (..) from root element
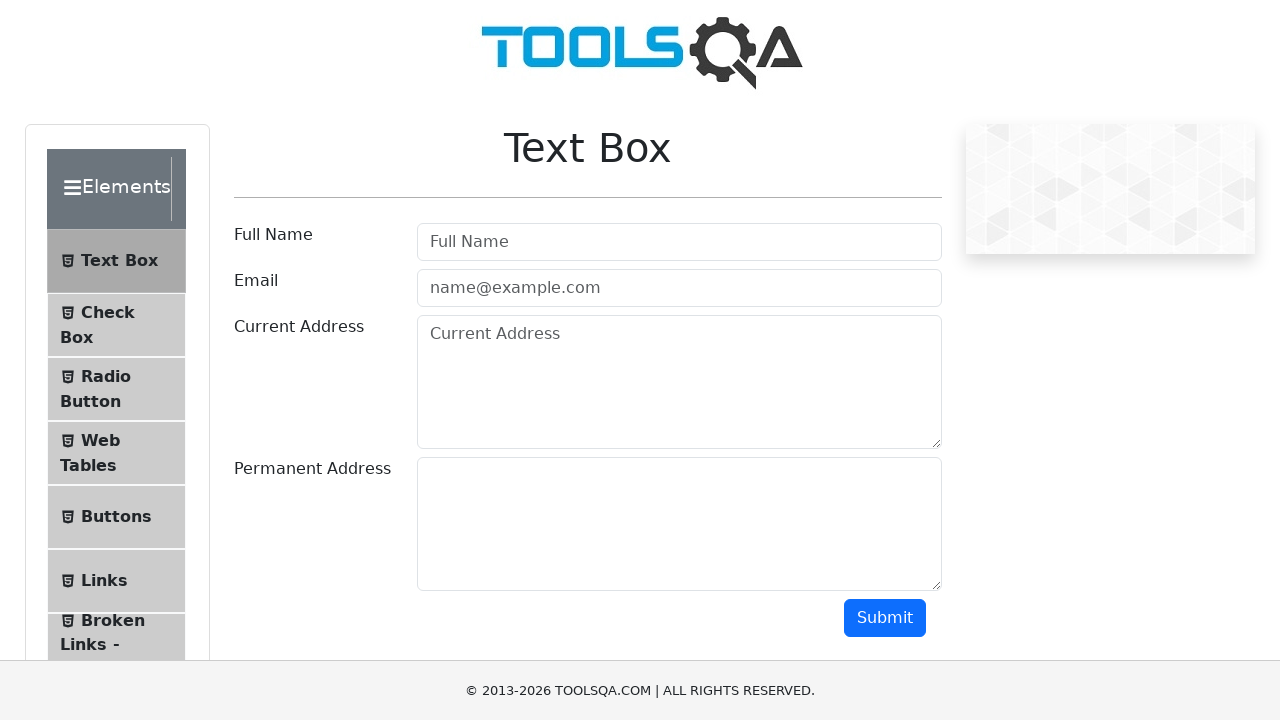

Test completed successfully - all XPath selector methods validated
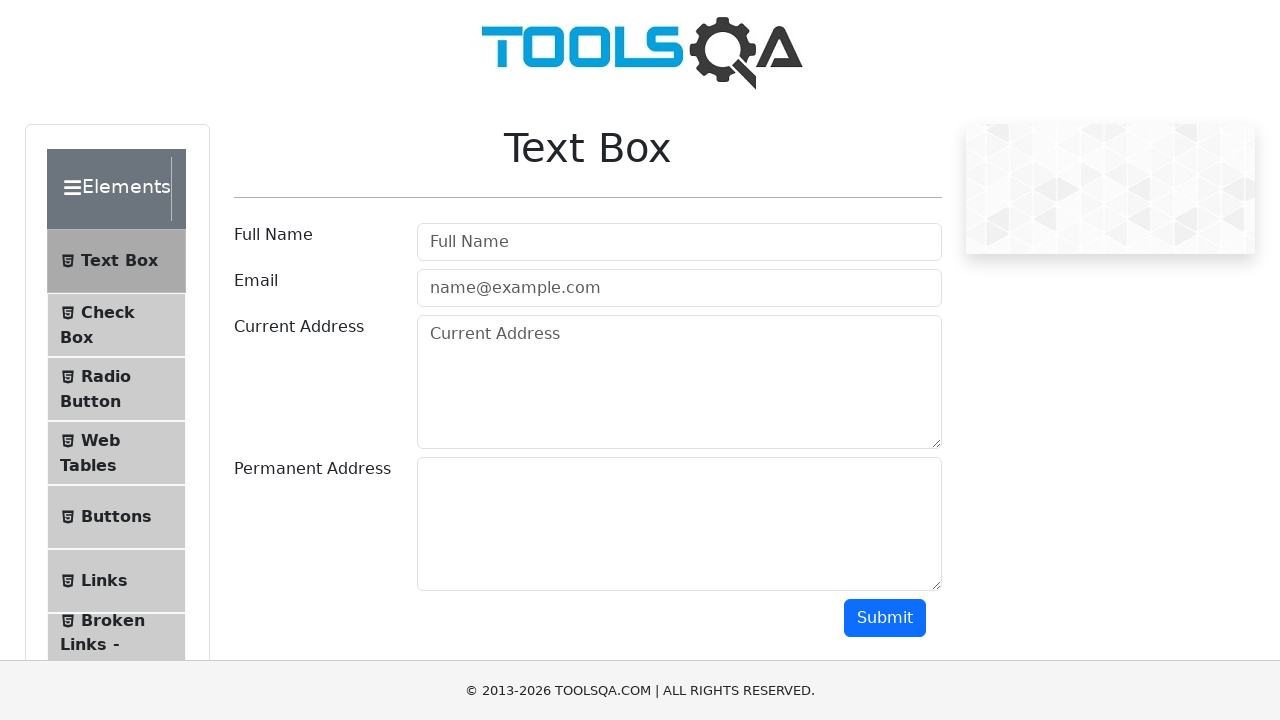

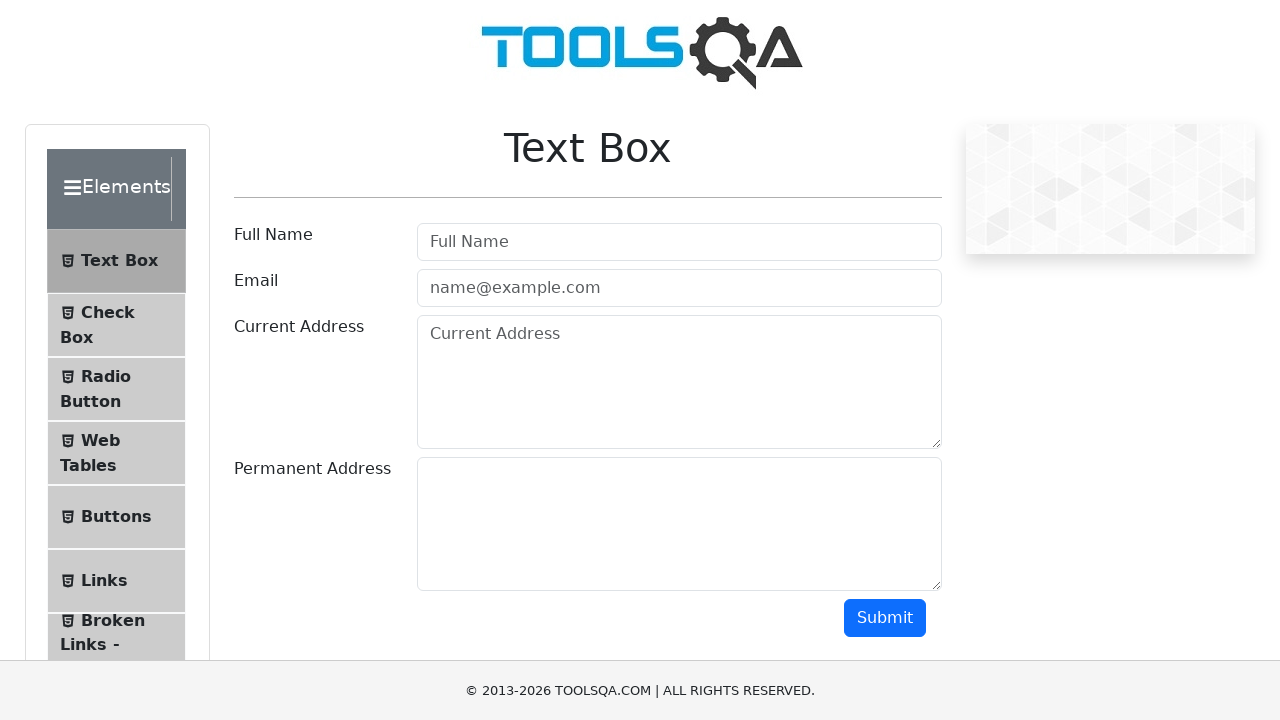